Tests the search functionality by clicking search button, entering a query, and verifying results

Starting URL: https://webdriver.io/

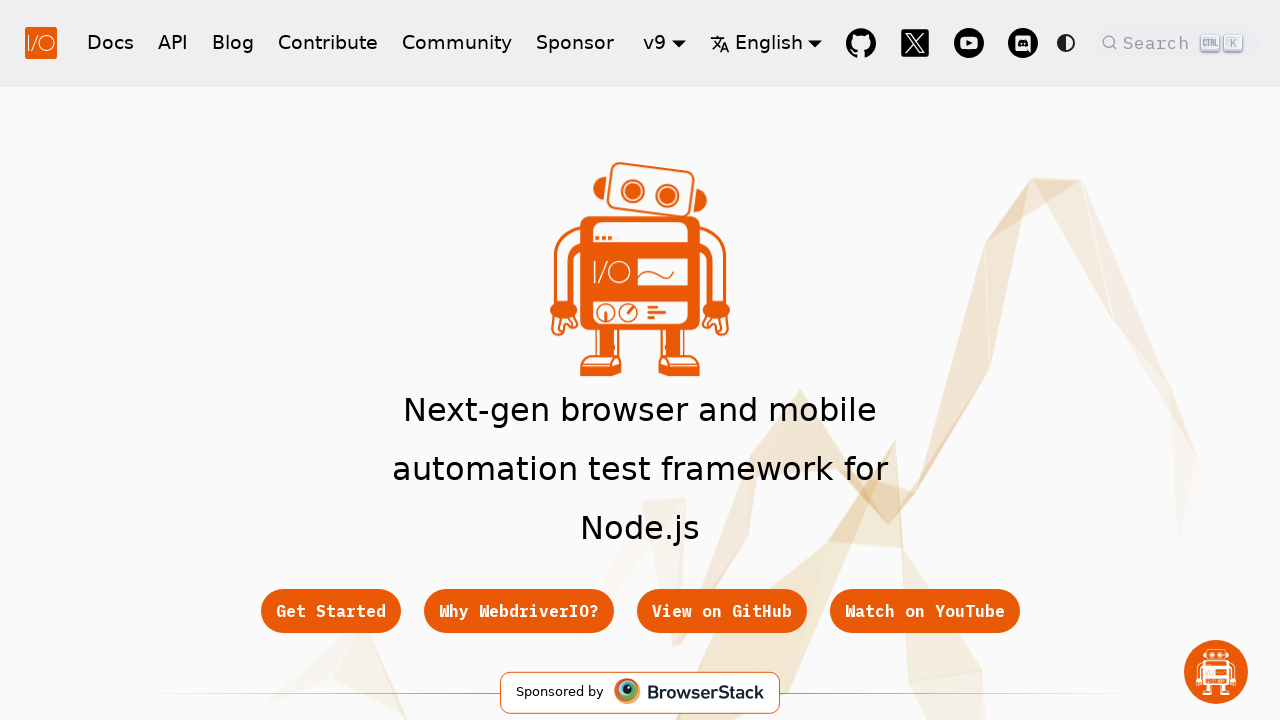

Clicked search button to open search modal at (1177, 42) on button.DocSearch
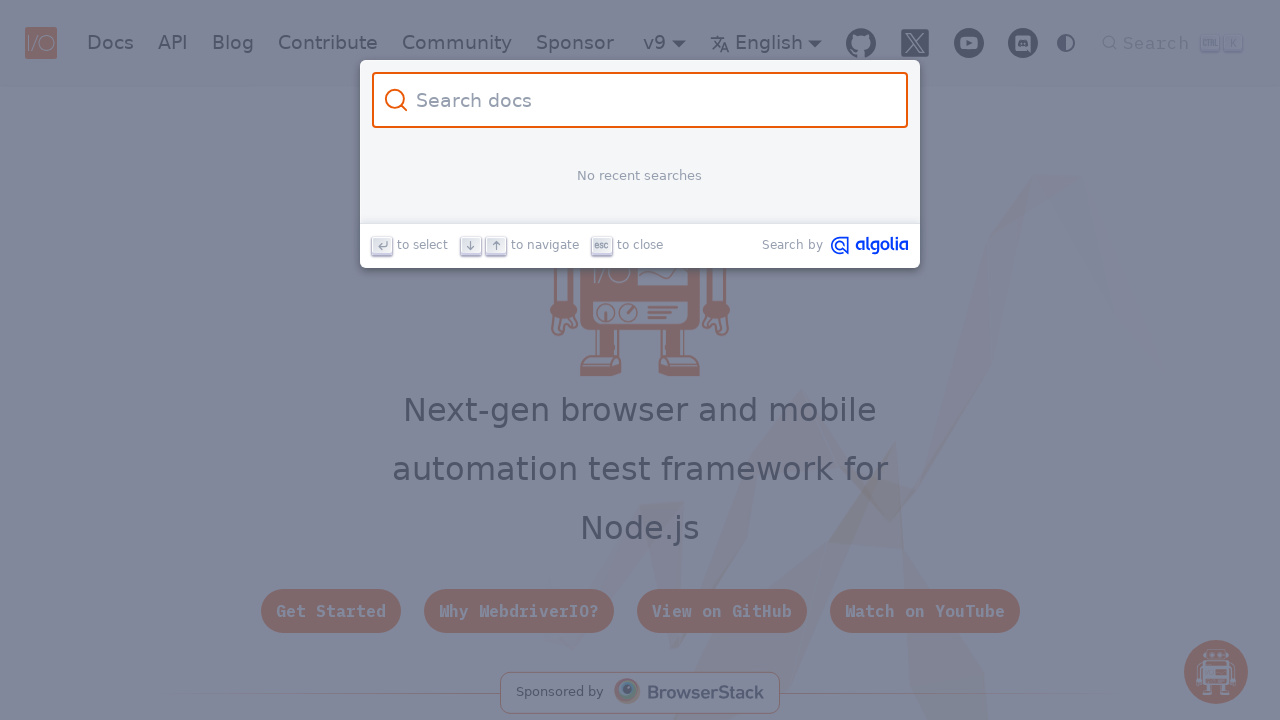

Search input field loaded
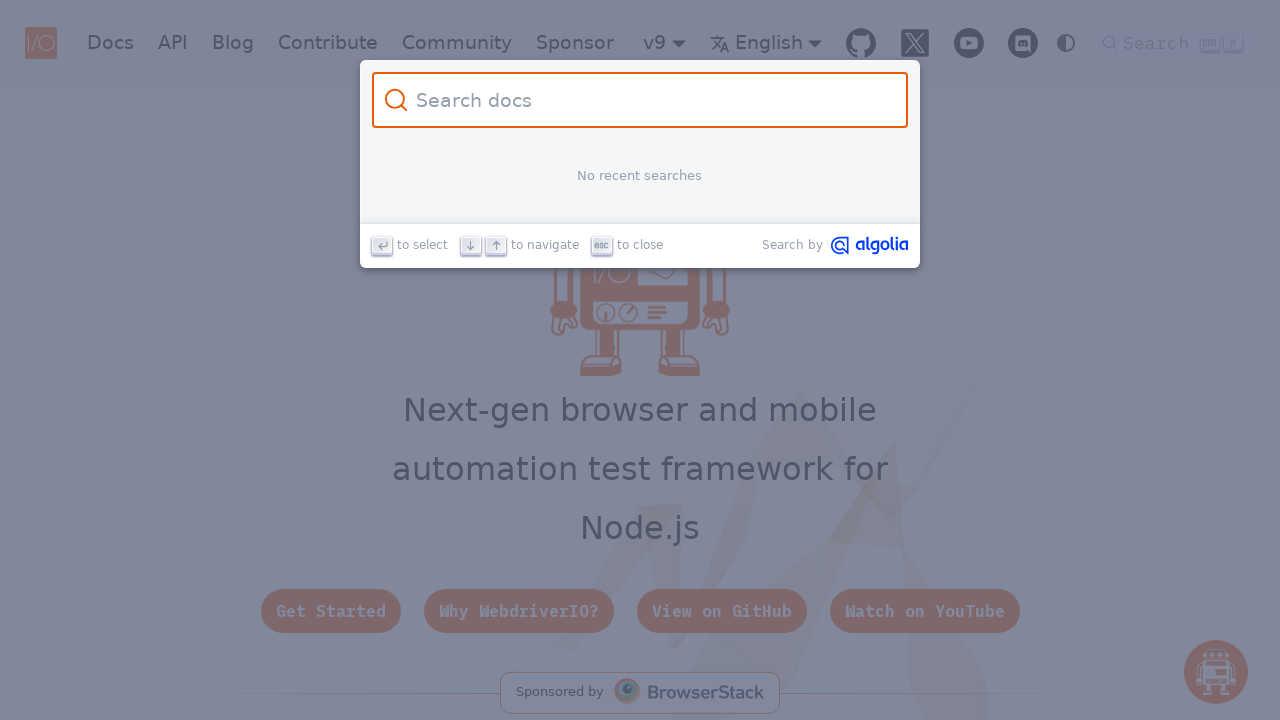

Entered search query 'Expect' in search field on .DocSearch-Input
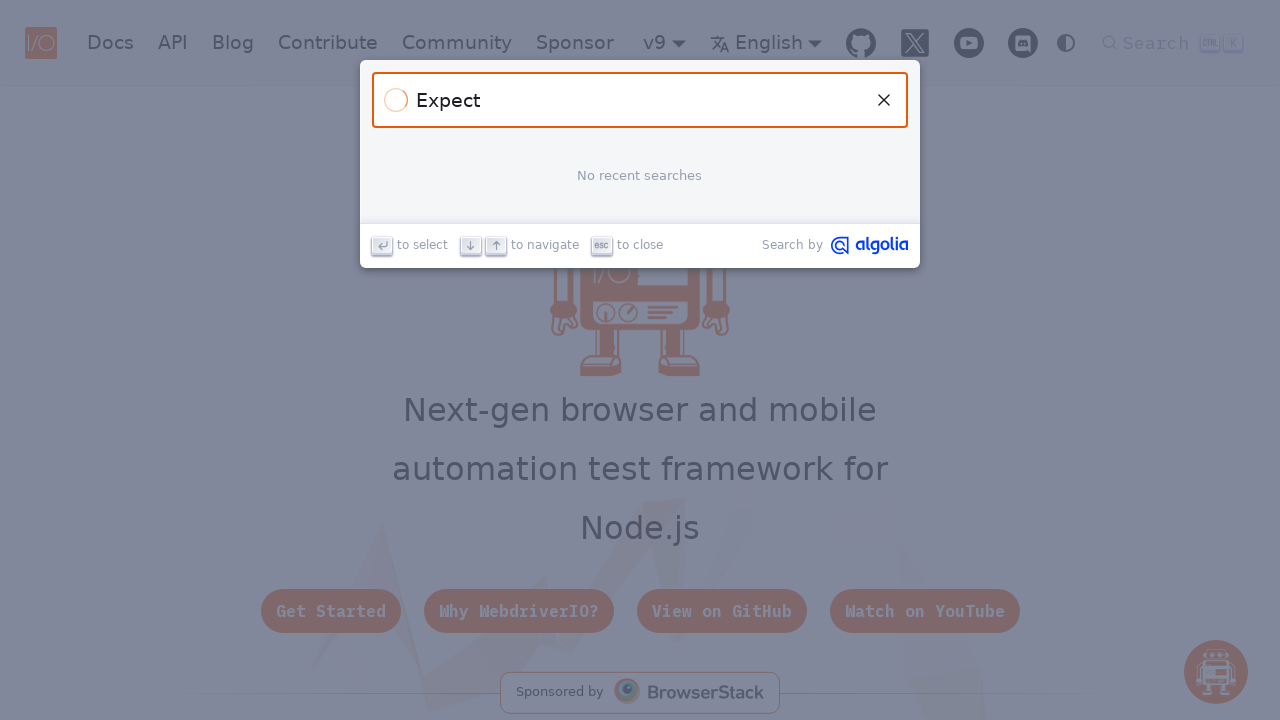

Search results displayed successfully
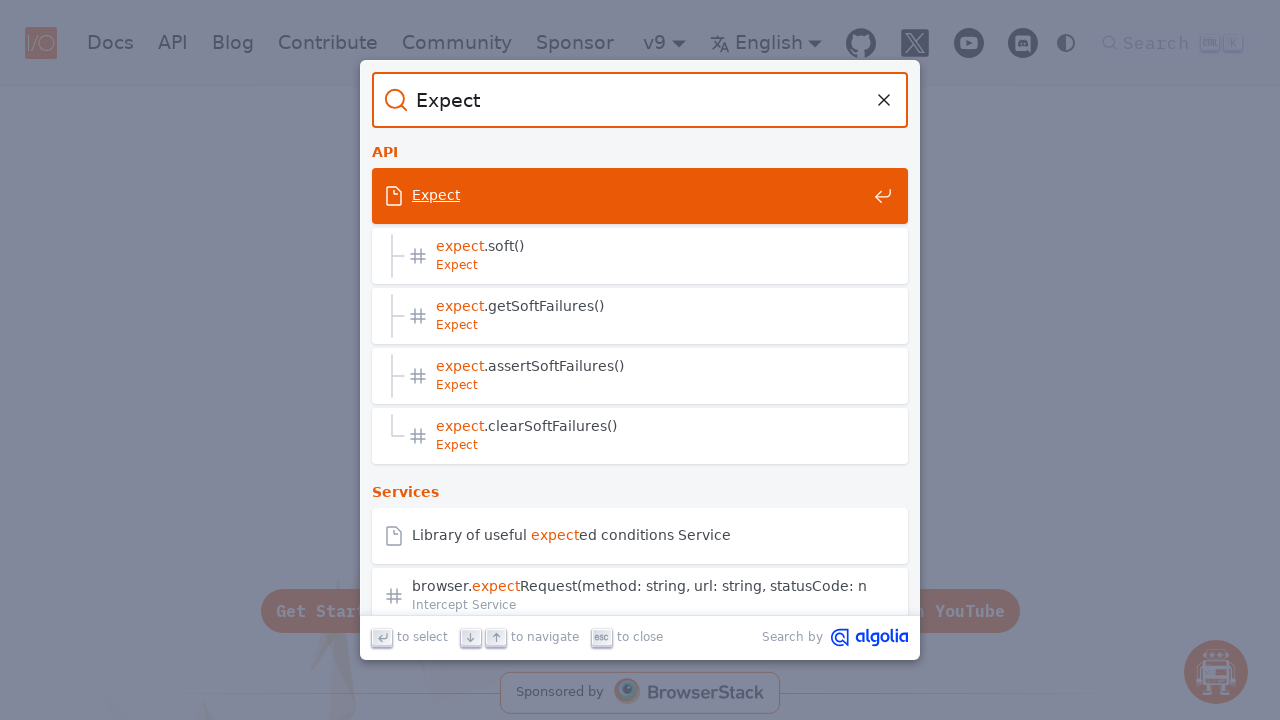

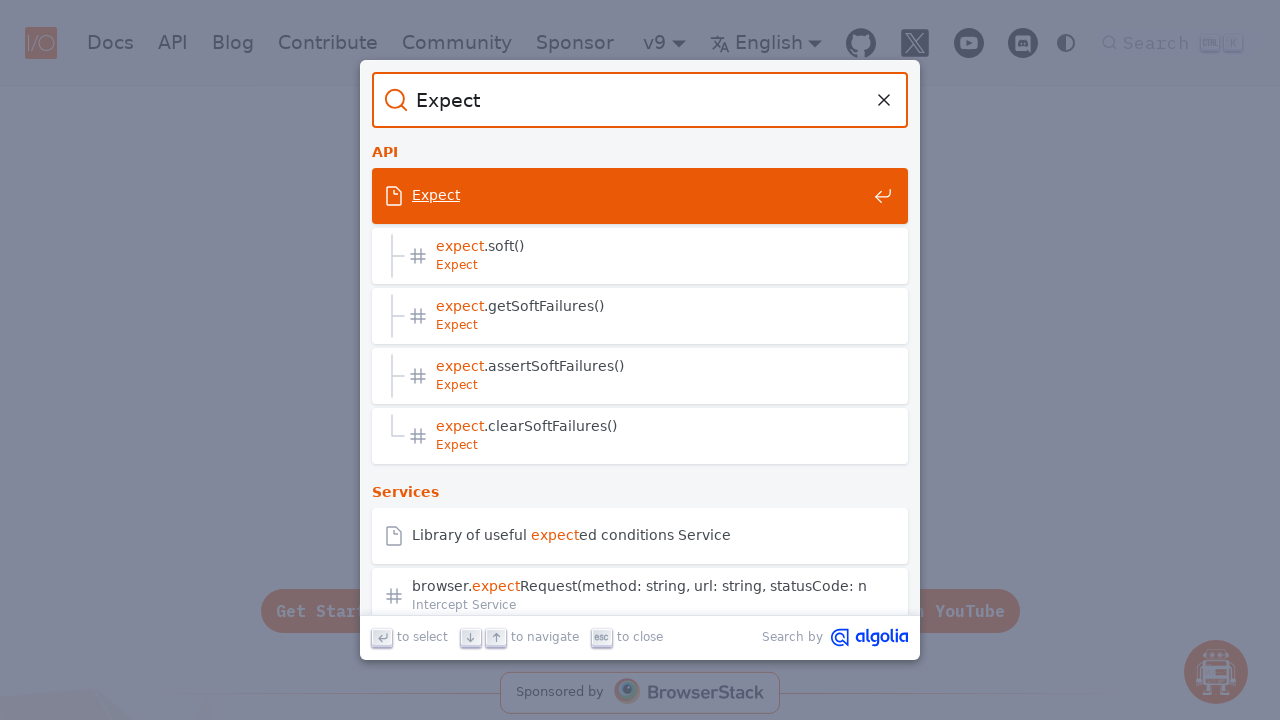